Tests a text box form by filling in user name, email, current address, and permanent address fields, then submitting the form.

Starting URL: https://demoqa.com/text-box

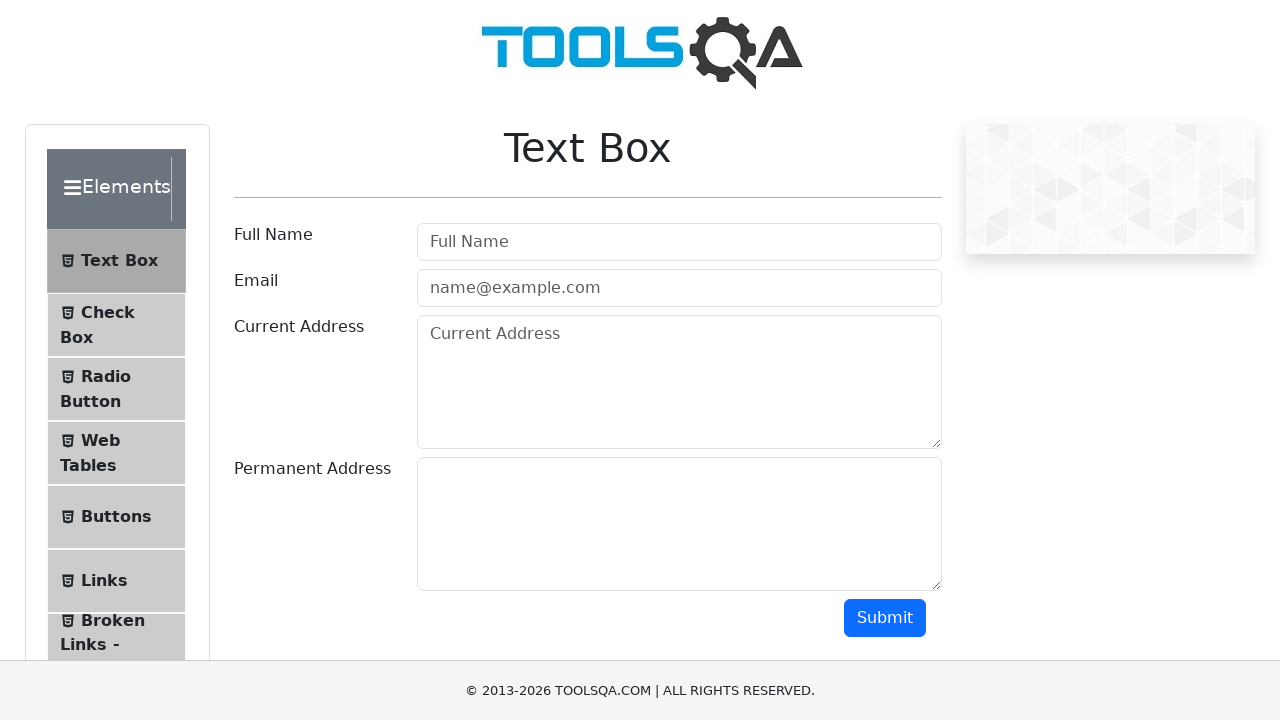

Filled user name field with 'Marcus Thompson' on #userName
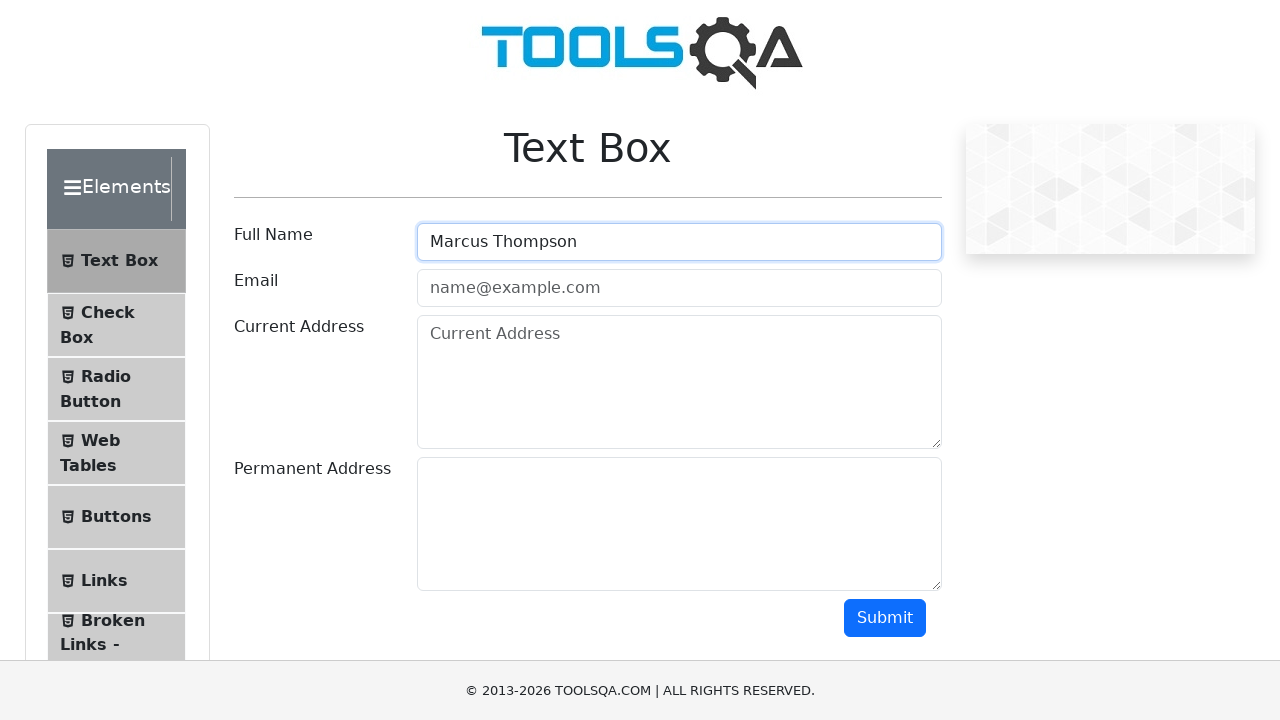

Filled email field with 'marcus.thompson@example.com' on #userEmail
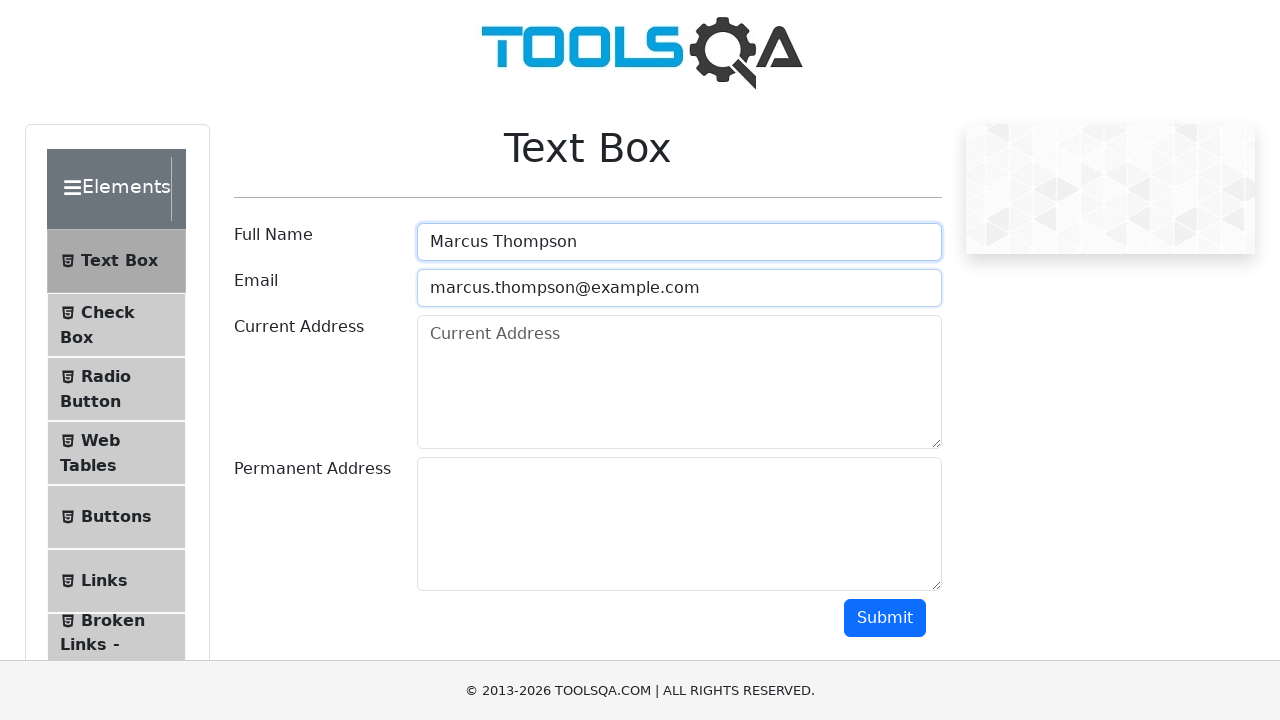

Filled current address field with '123 Oak Street, Denver, CO' on #currentAddress
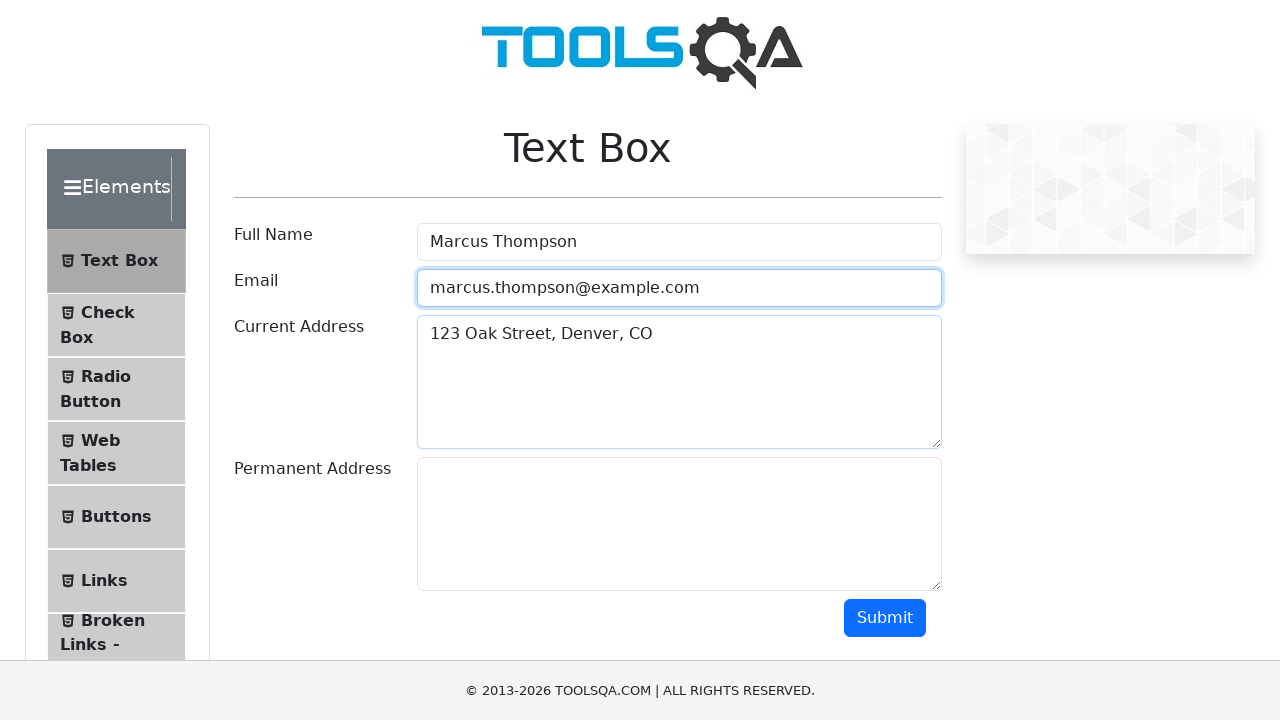

Filled permanent address field with '456 Pine Avenue, Seattle, WA' on #permanentAddress
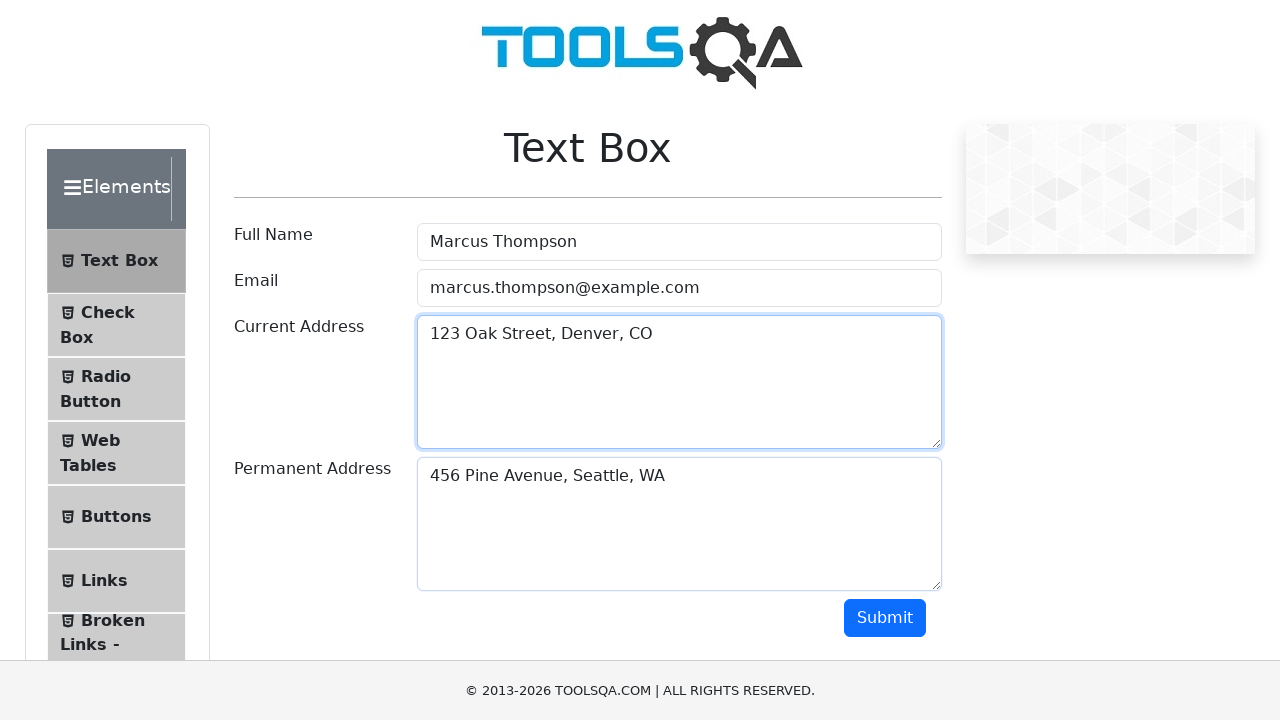

Clicked submit button to submit the form at (885, 618) on #submit
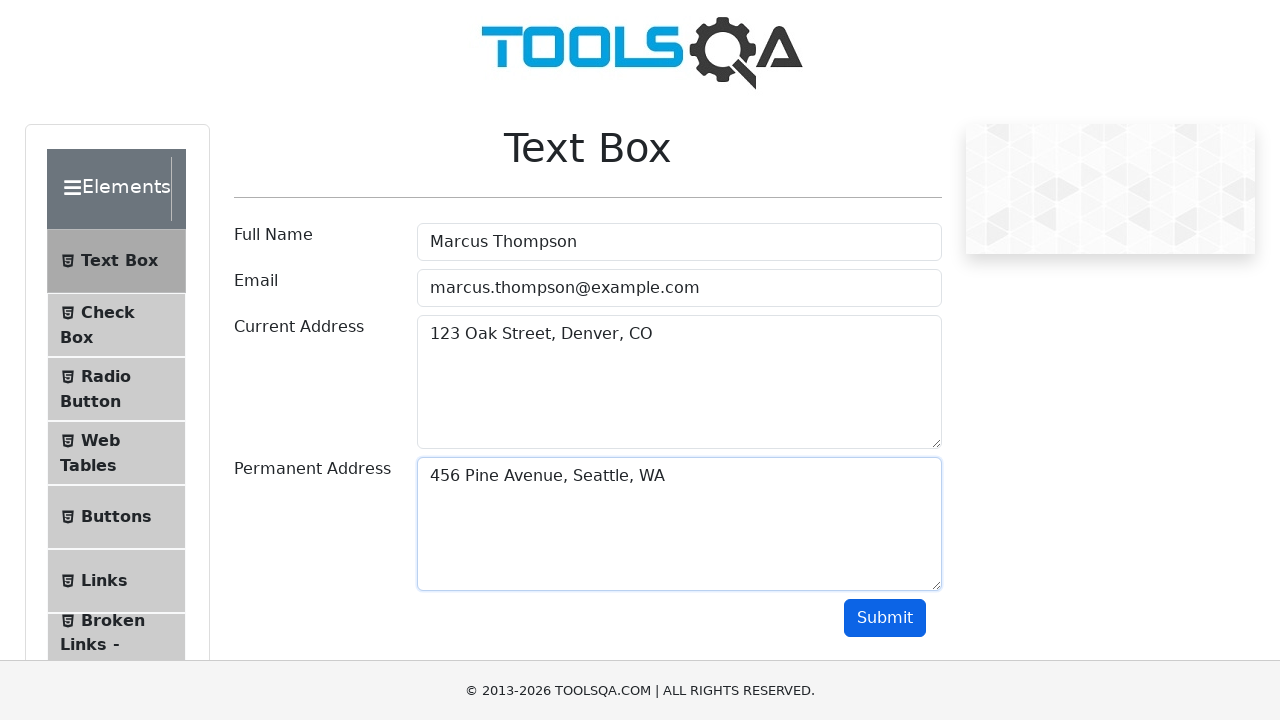

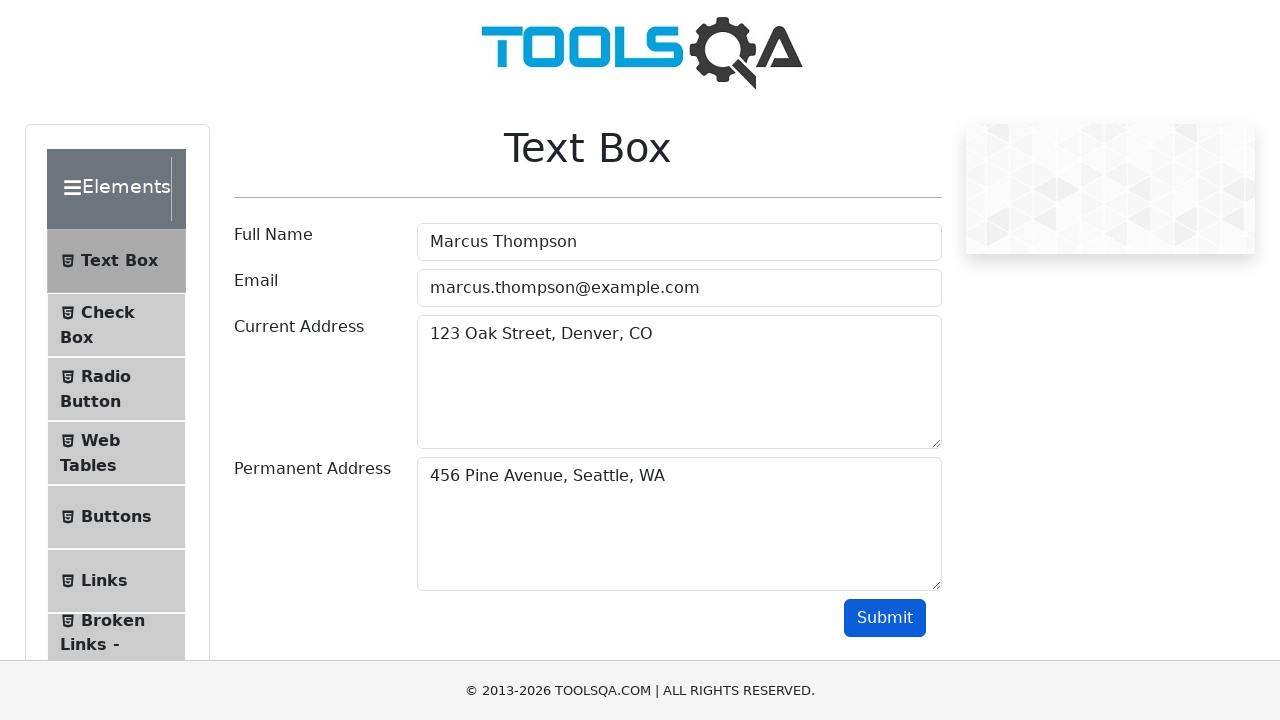